Tests an e-commerce cart workflow by adding specific vegetable items (Cucumber, Brocolli, Beetroot) to the cart, proceeding to checkout, applying a promo code, and verifying the promo is applied successfully.

Starting URL: https://rahulshettyacademy.com/seleniumPractise/

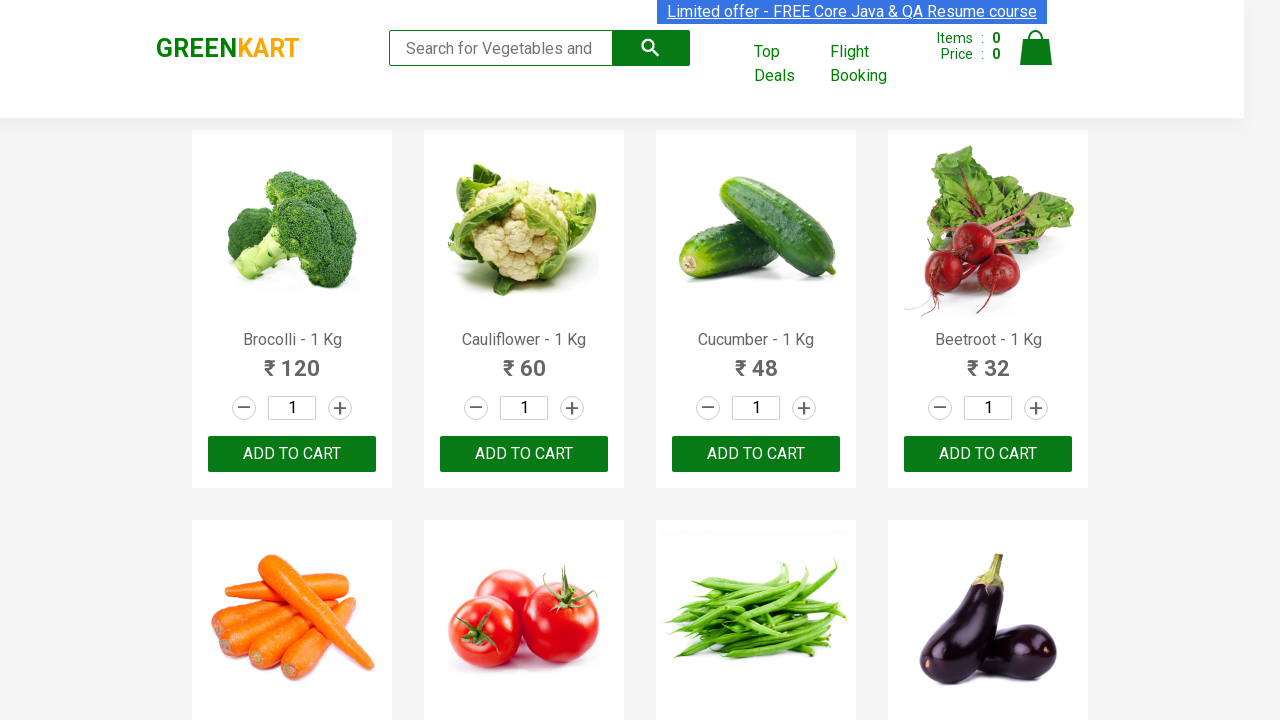

Waited for product list to load
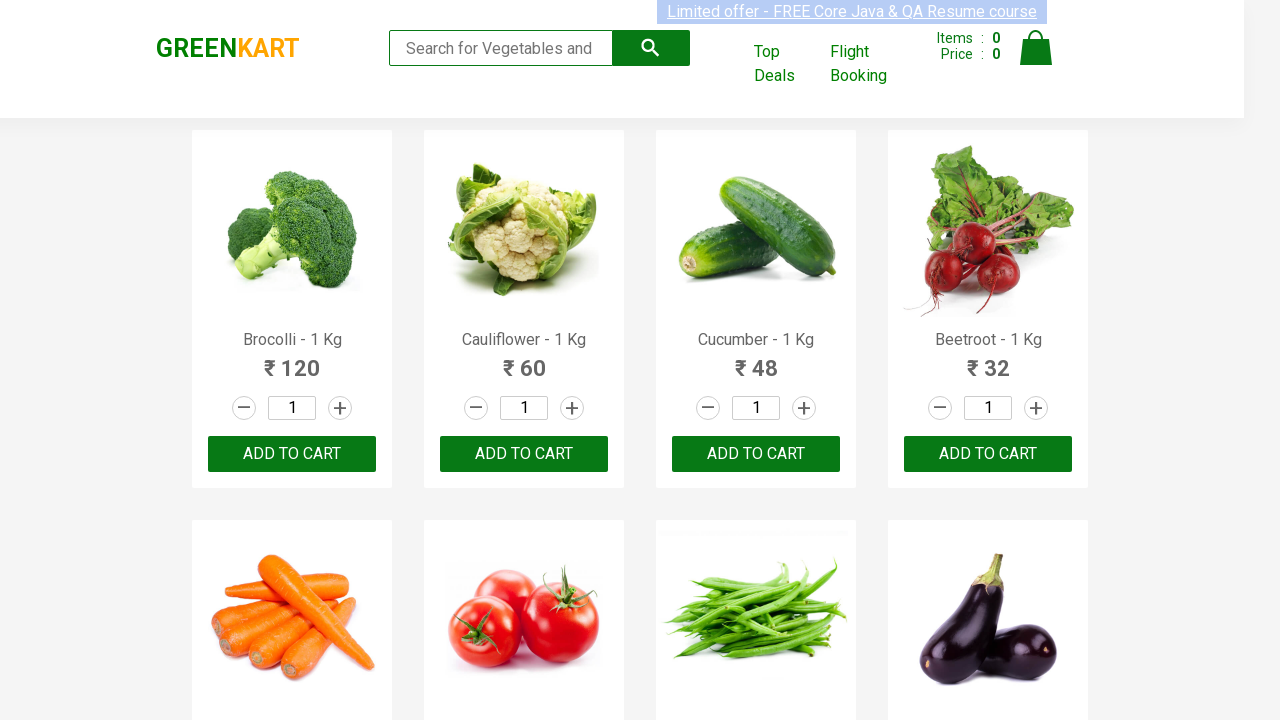

Retrieved all product name elements from the page
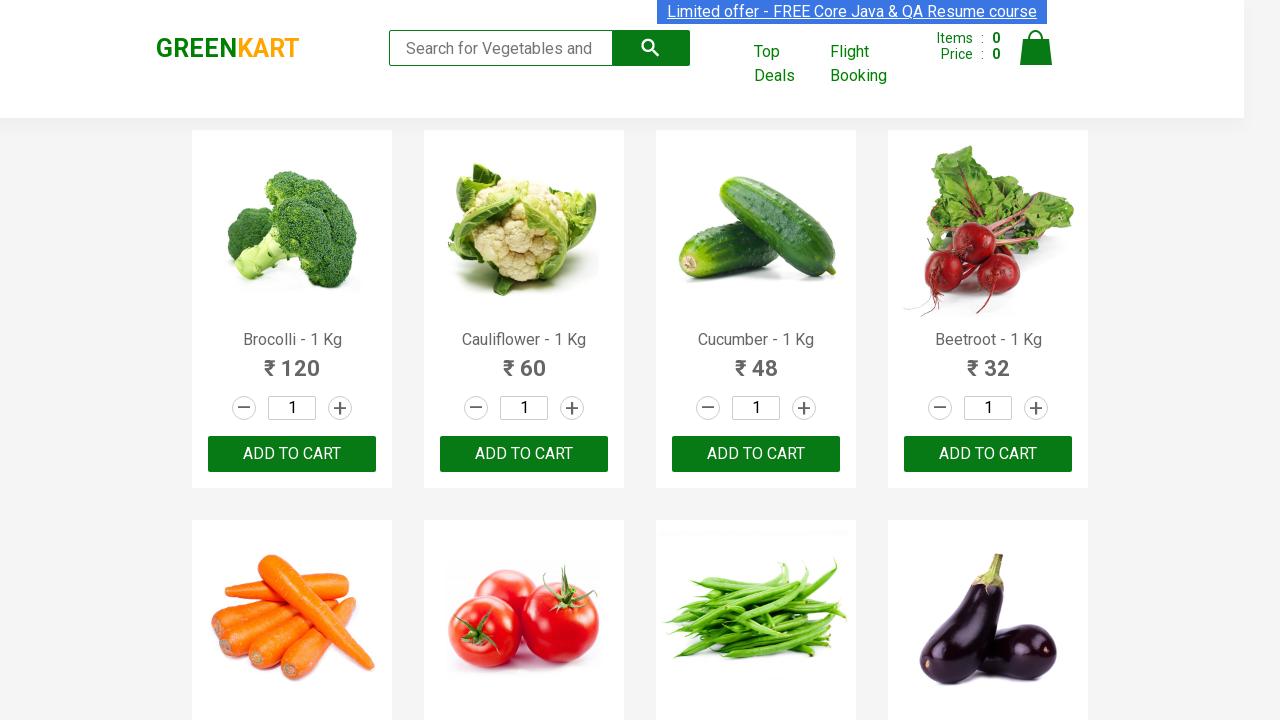

Retrieved all add to cart buttons
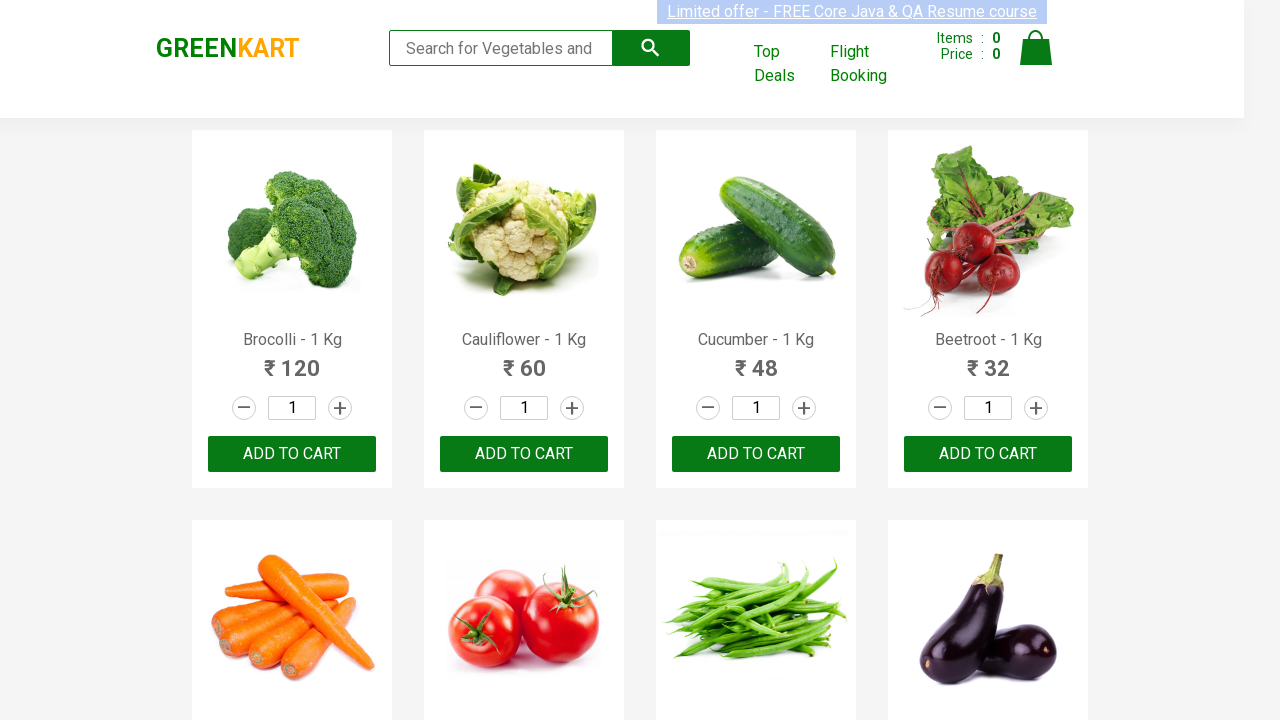

Added Brocolli to cart
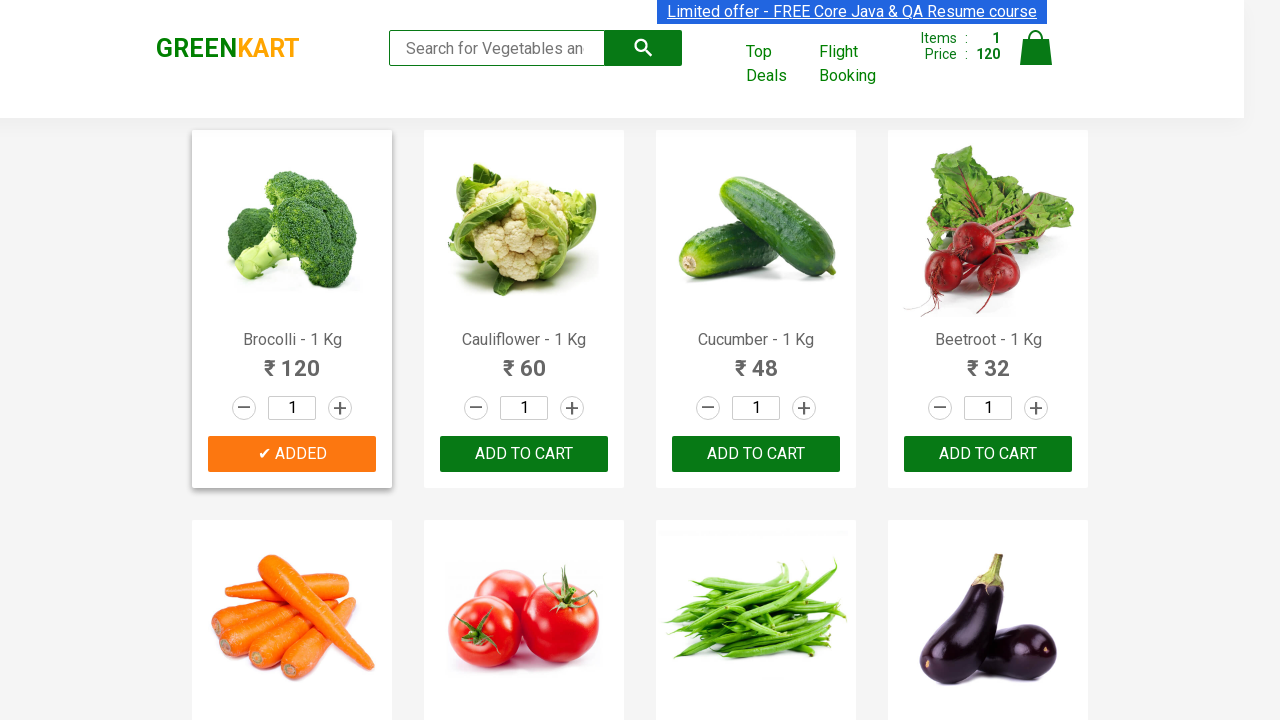

Added Cucumber to cart
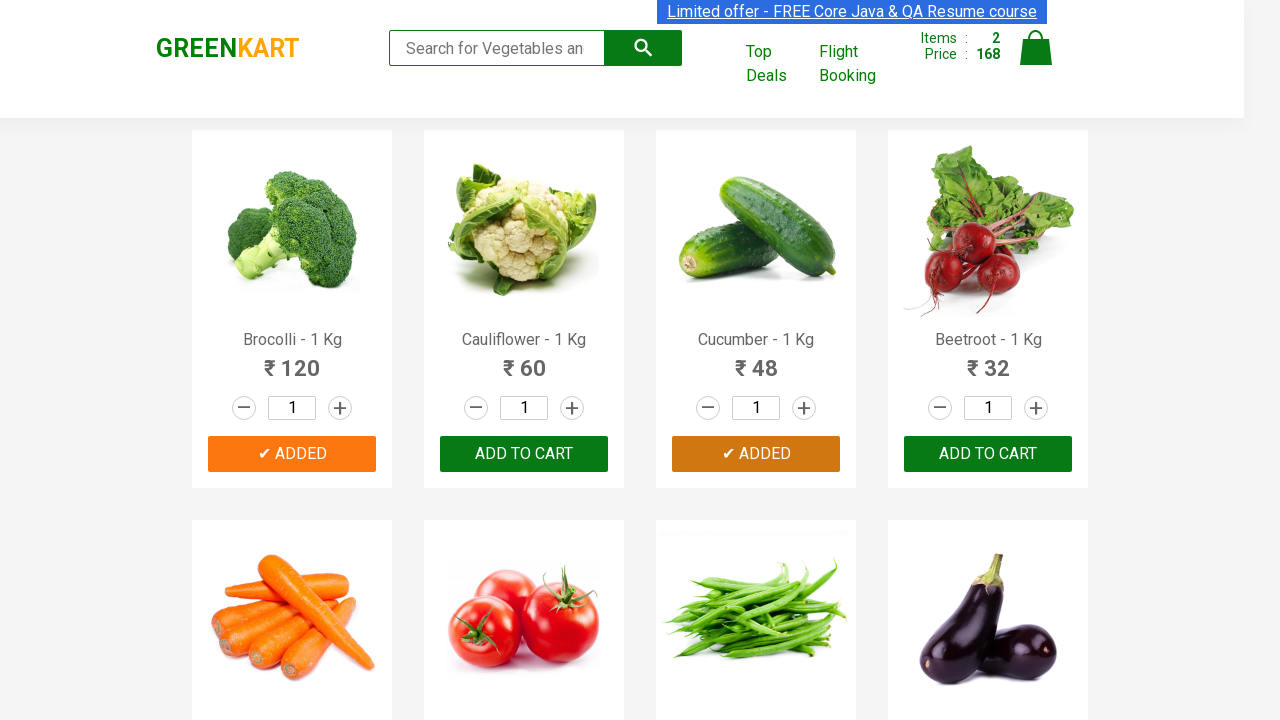

Added Beetroot to cart
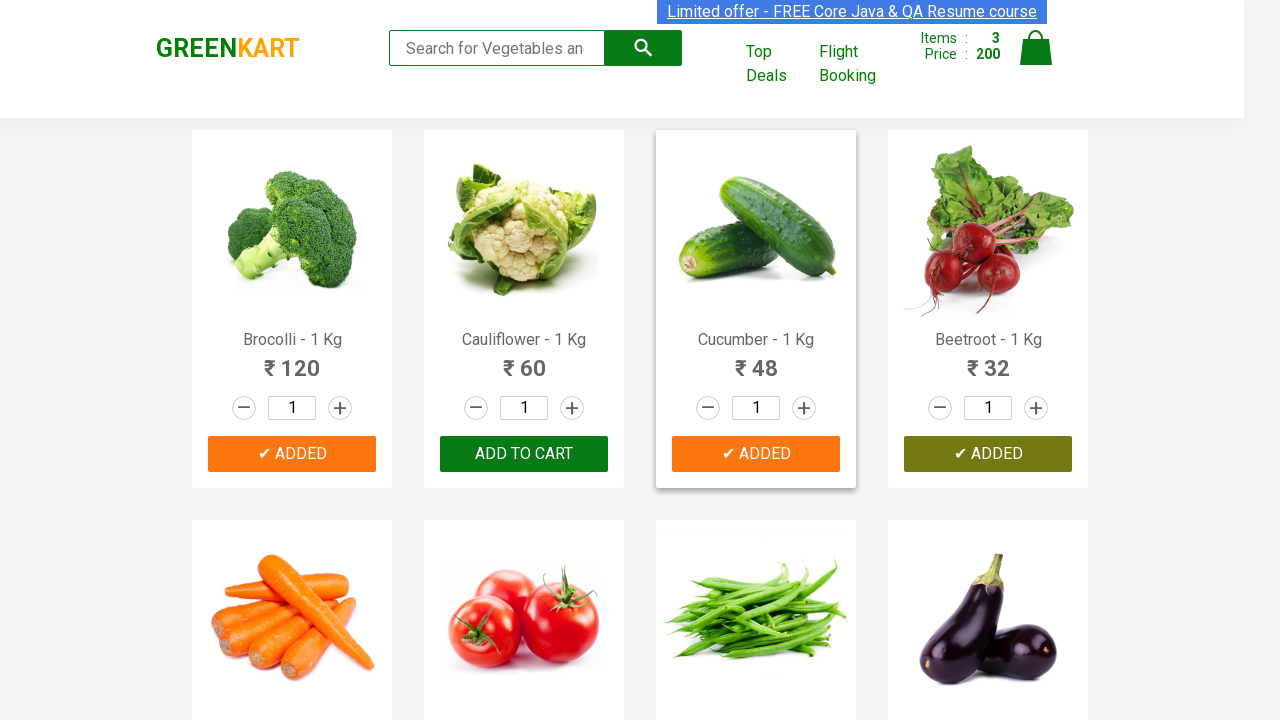

Clicked on cart icon to view cart at (1036, 48) on img[alt='Cart']
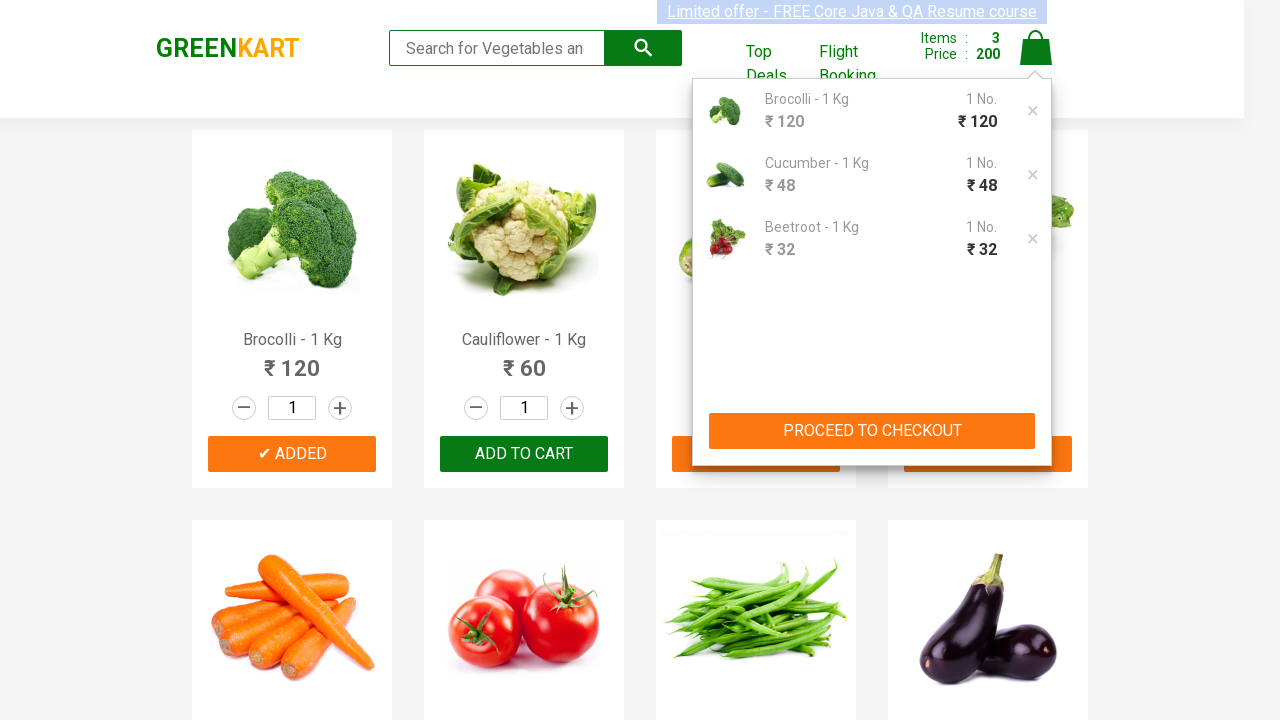

Clicked proceed to checkout button at (872, 431) on xpath=//button[contains(text(),'PROCEED TO CHECKOUT')]
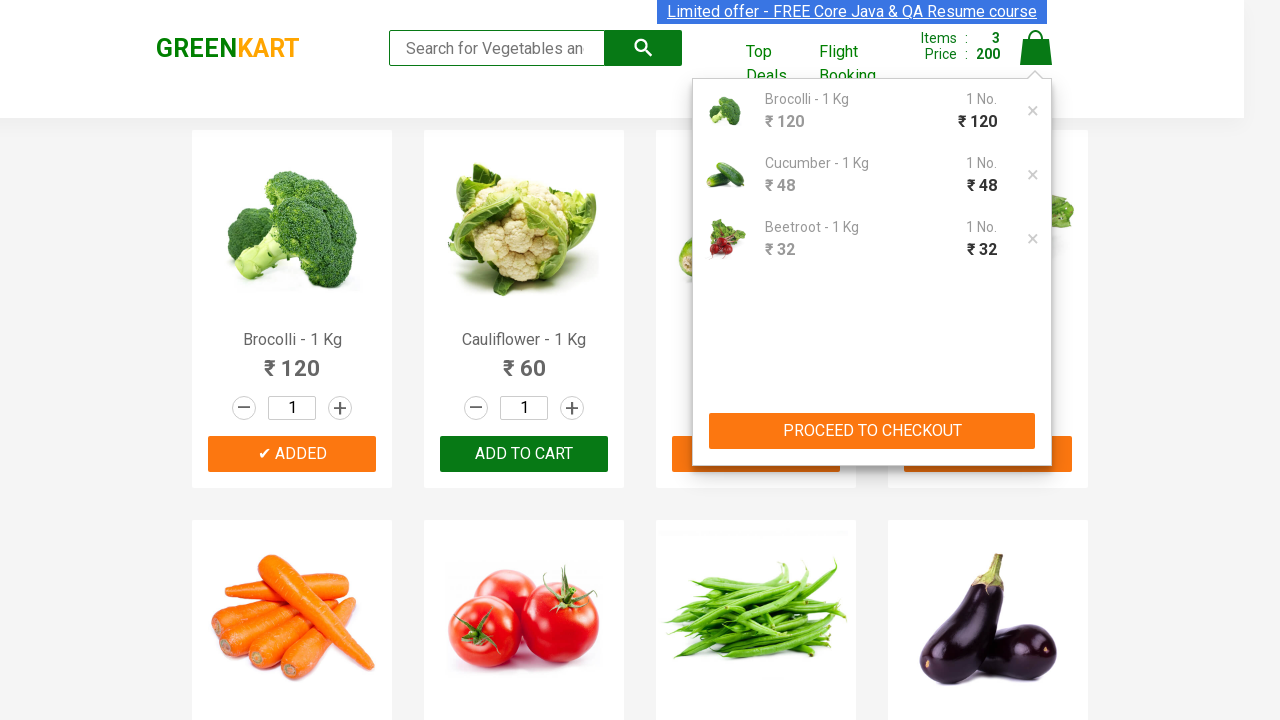

Promo code input field loaded
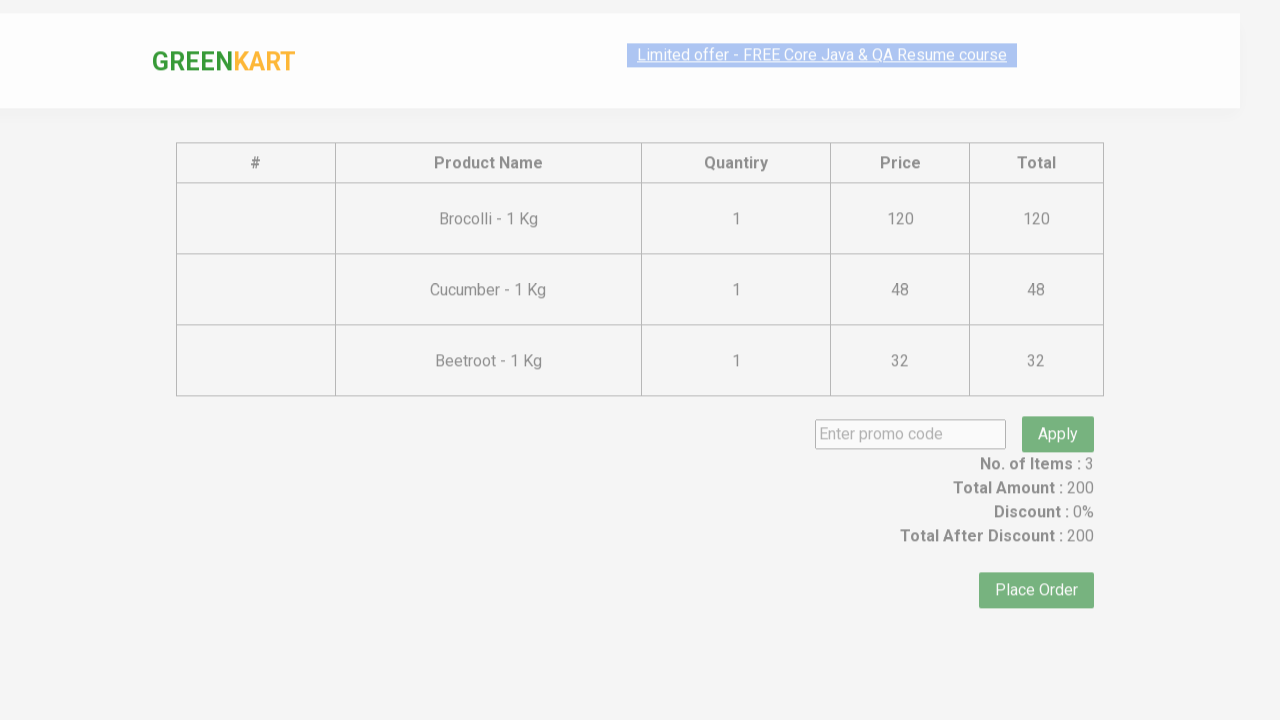

Entered promo code 'rahulshettyacademy' on input.promoCode
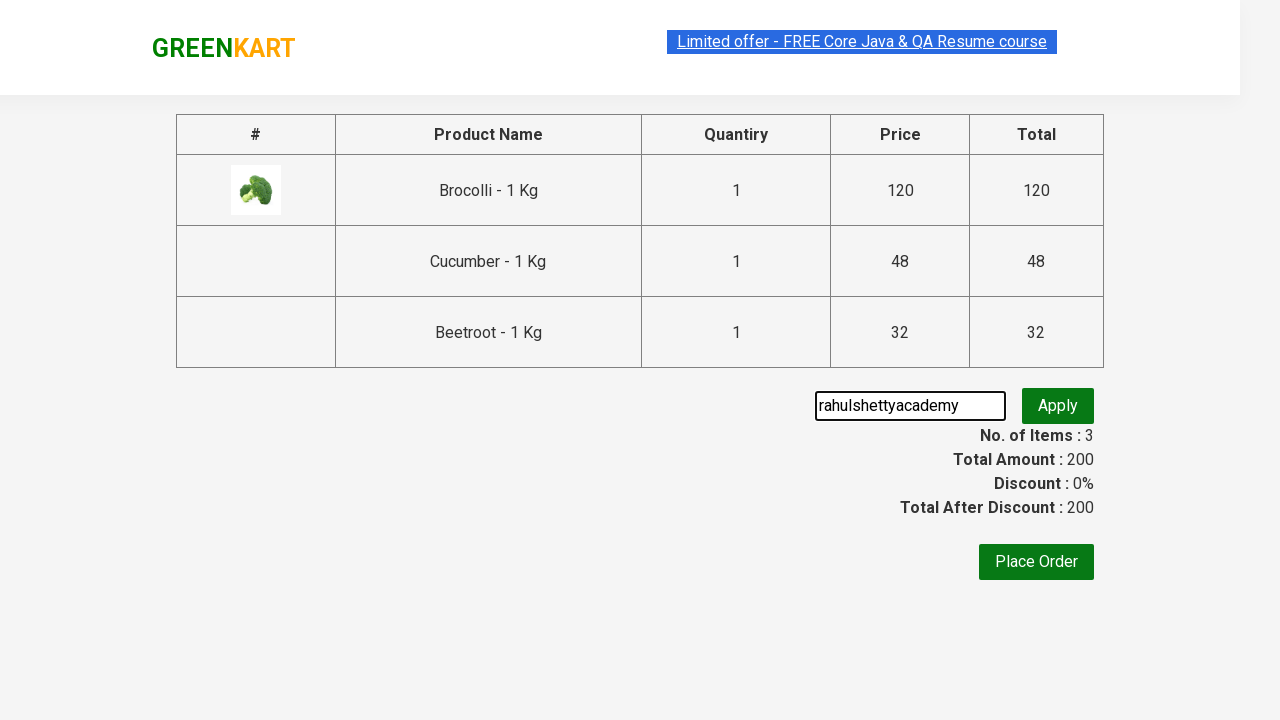

Clicked apply promo button at (1058, 406) on button.promoBtn
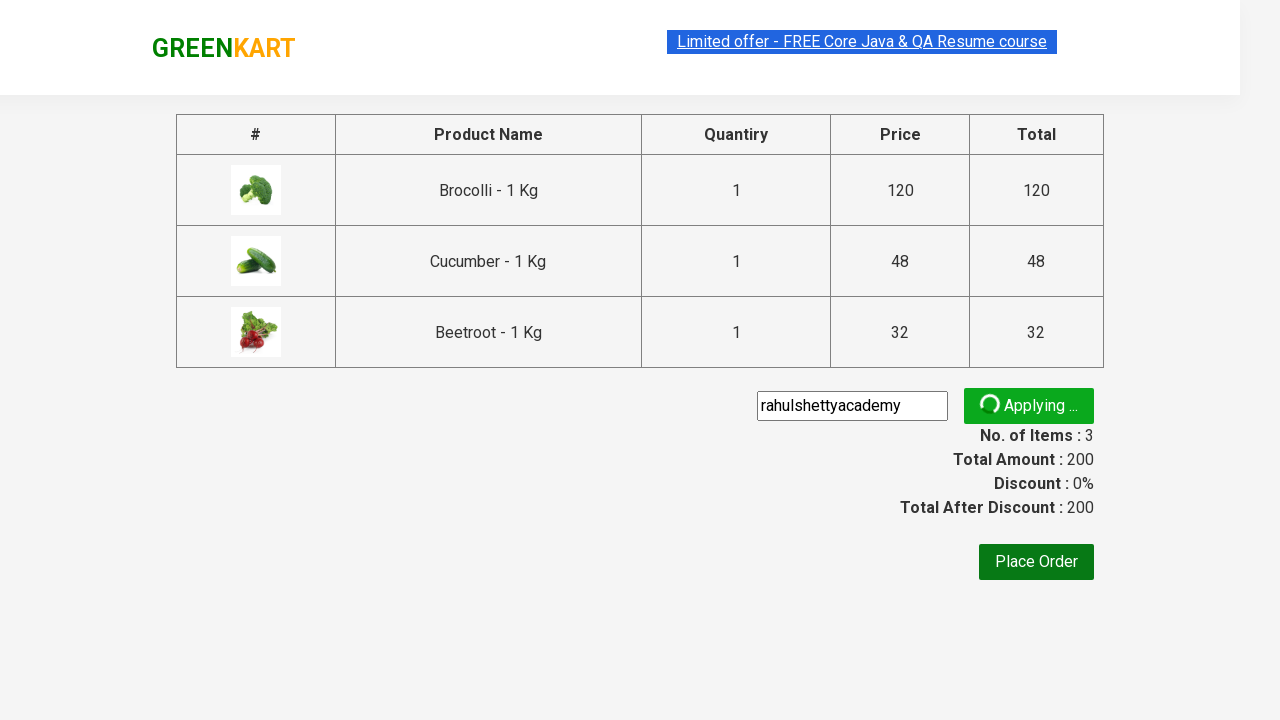

Promo code successfully applied and confirmed
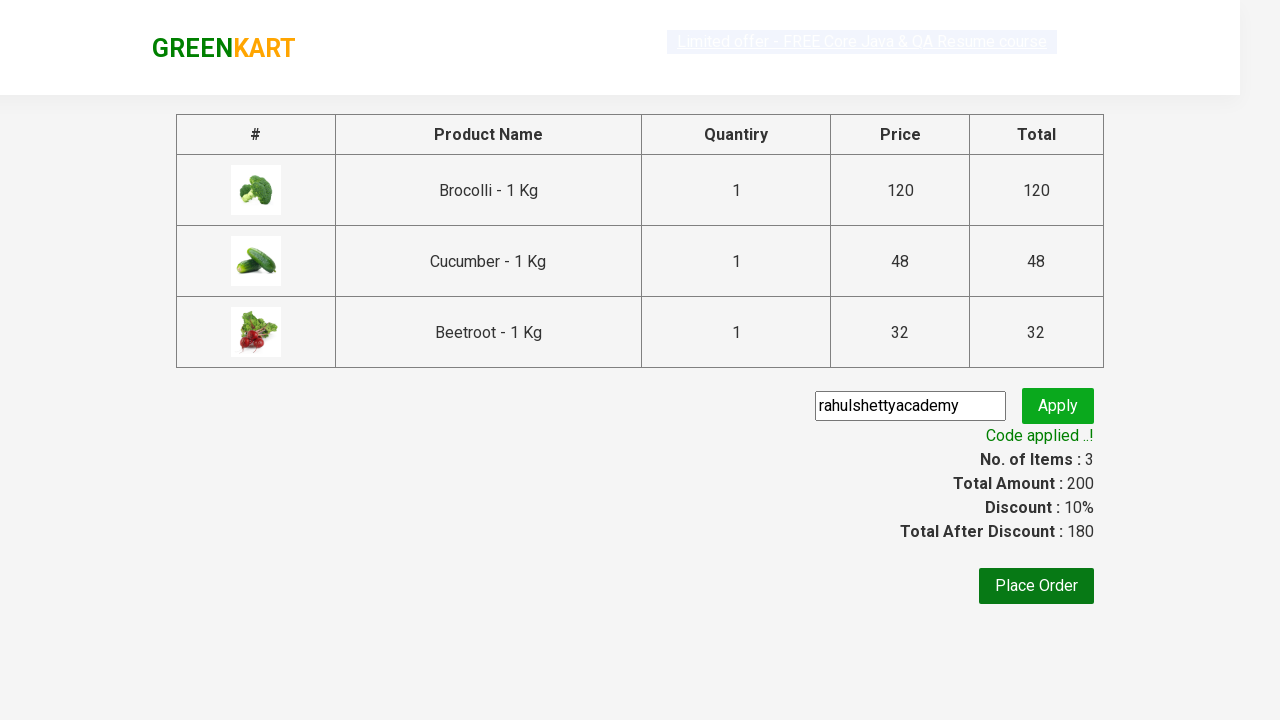

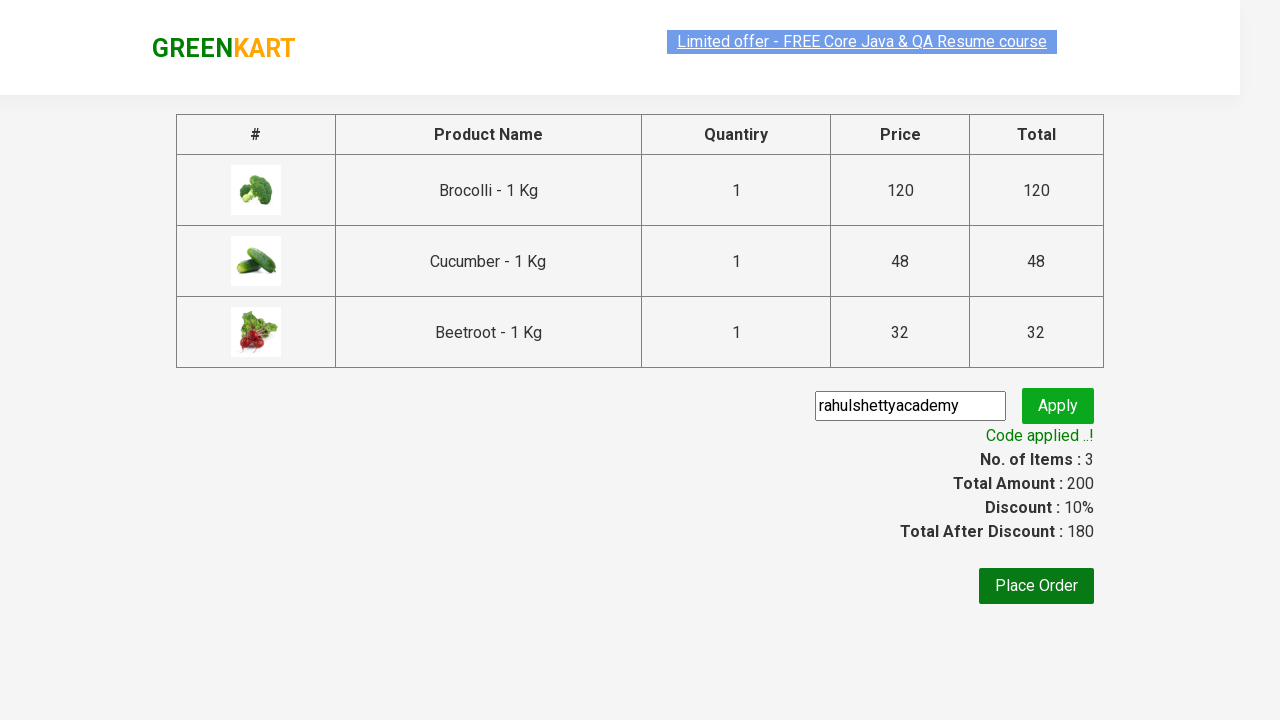